Tests JavaScript executor functionality by clicking a menu element using JavaScript on a jQuery UI menu page

Starting URL: http://the-internet.herokuapp.com/jqueryui/menu#

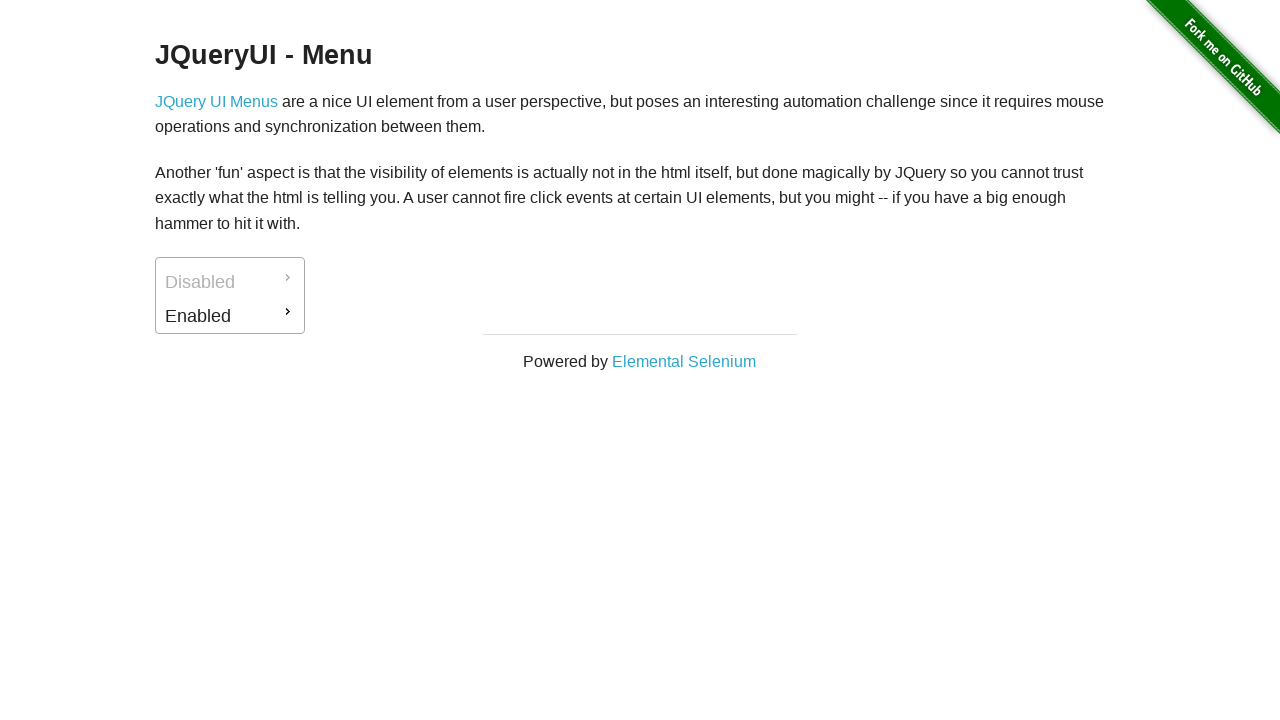

Clicked menu element using JavaScript on jQuery UI menu page at (230, 316) on #ui-id-2
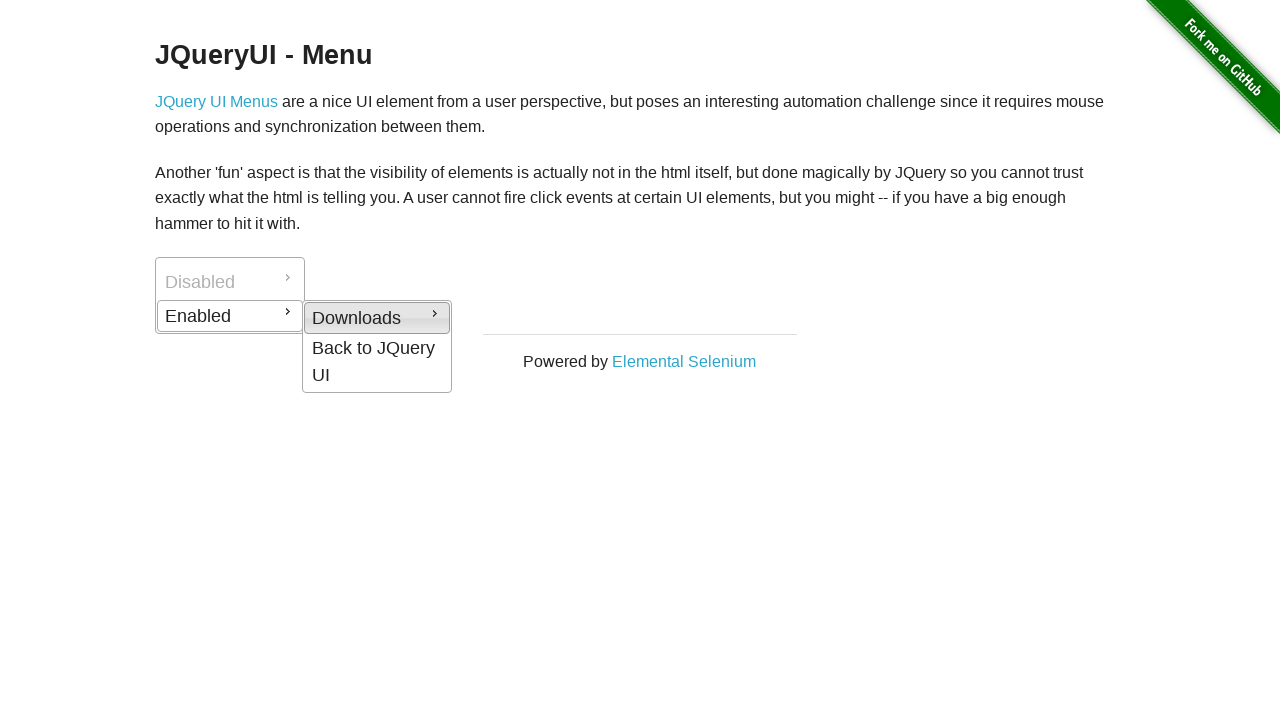

Waited for menu interaction to complete
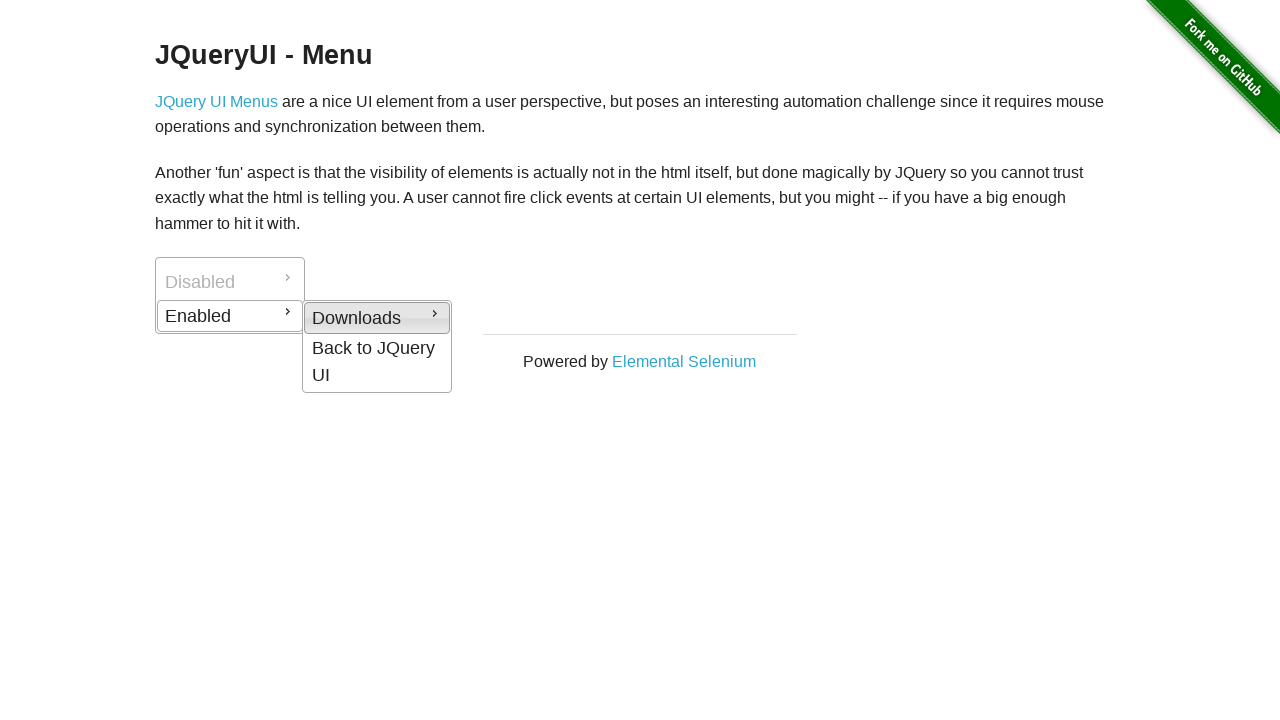

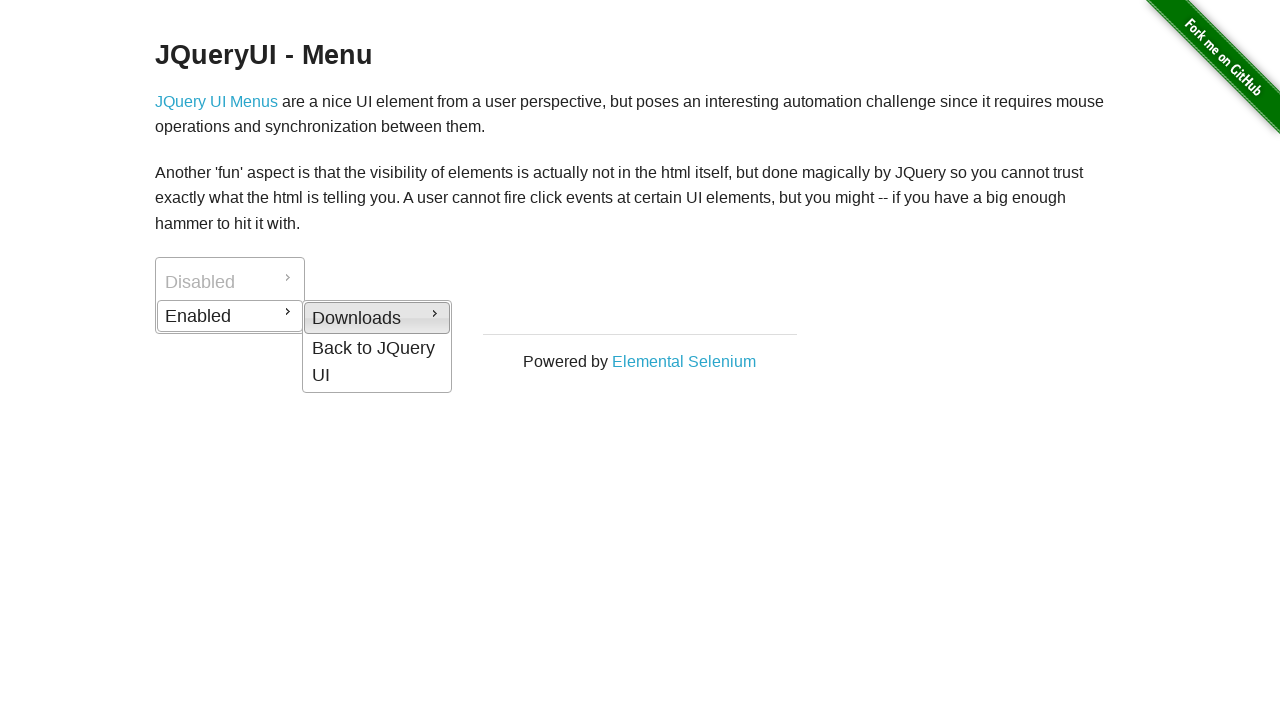